Tests checkbox interactions by clicking the first checkbox and right-clicking the second checkbox

Starting URL: https://the-internet.herokuapp.com/checkboxes

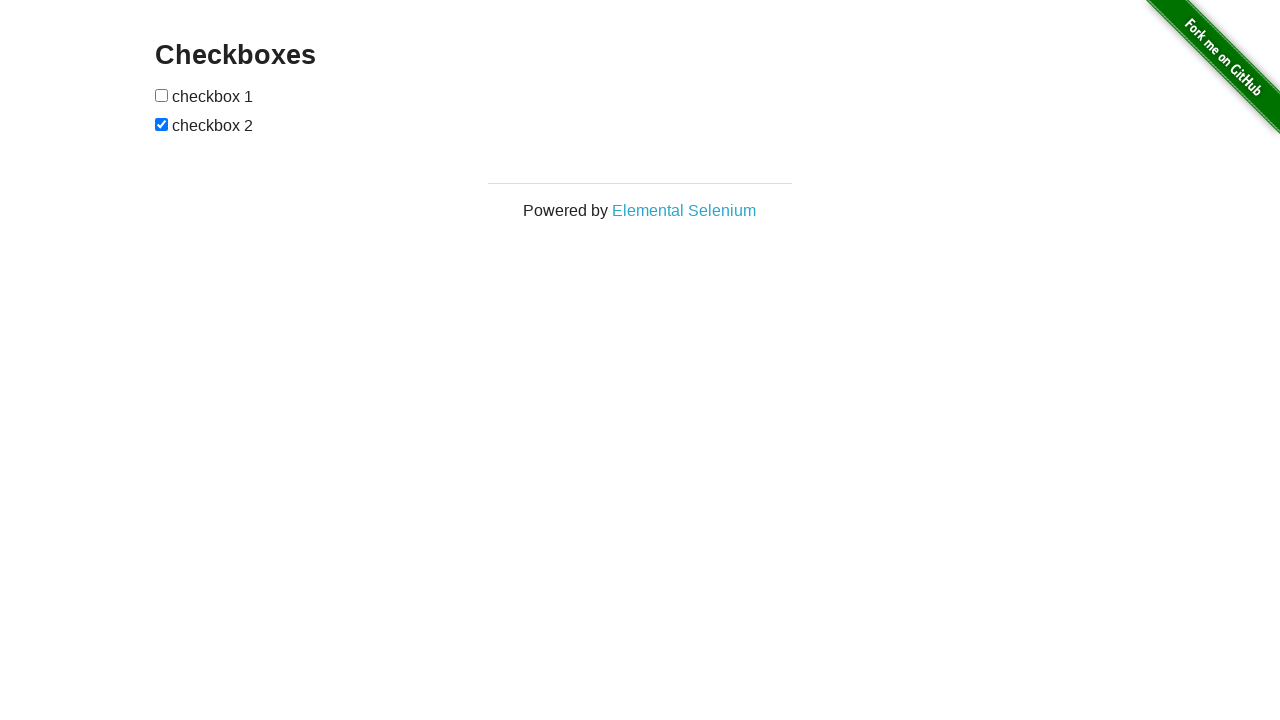

Located first checkbox element
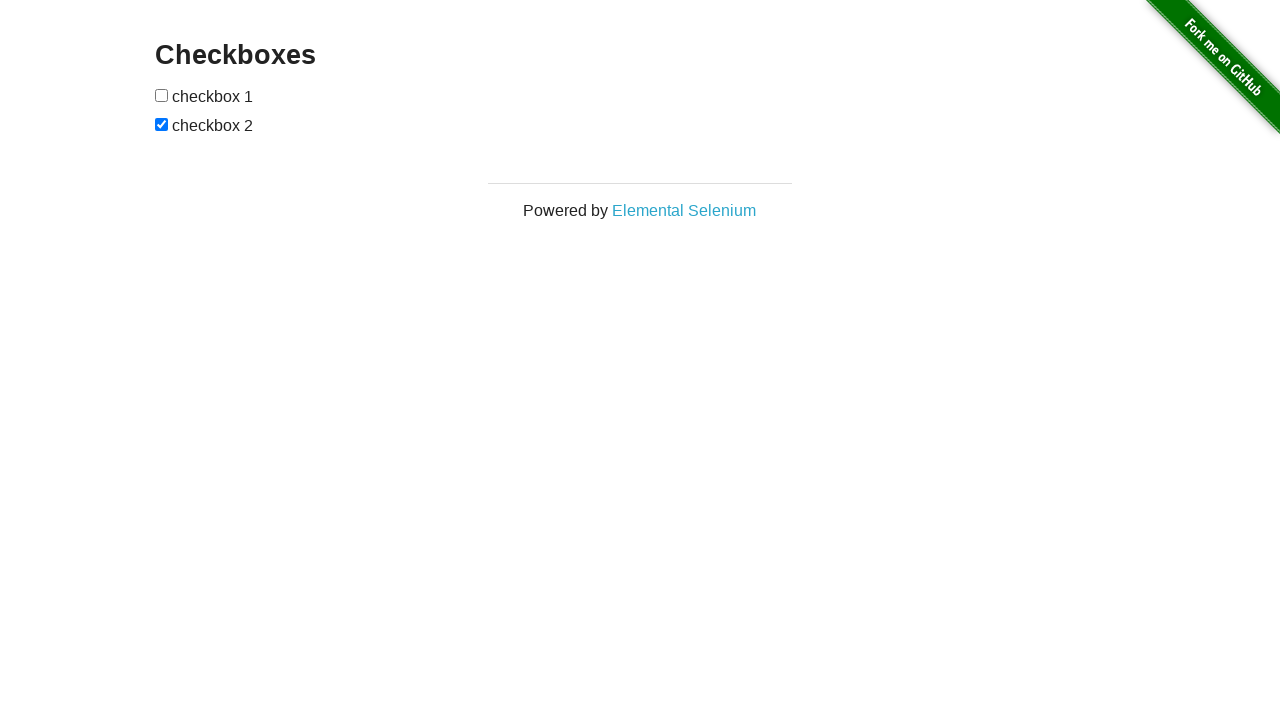

Located second checkbox element
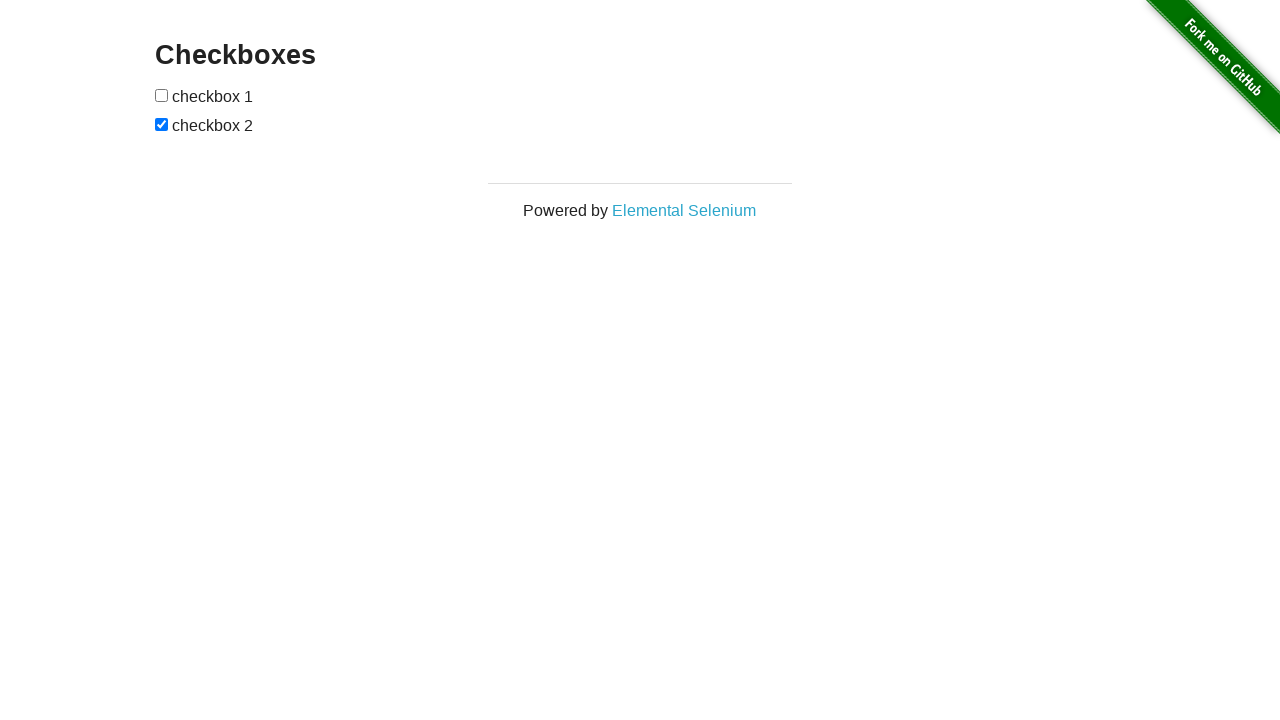

Clicked first checkbox at (162, 95) on (//input[@type='checkbox'])[1]
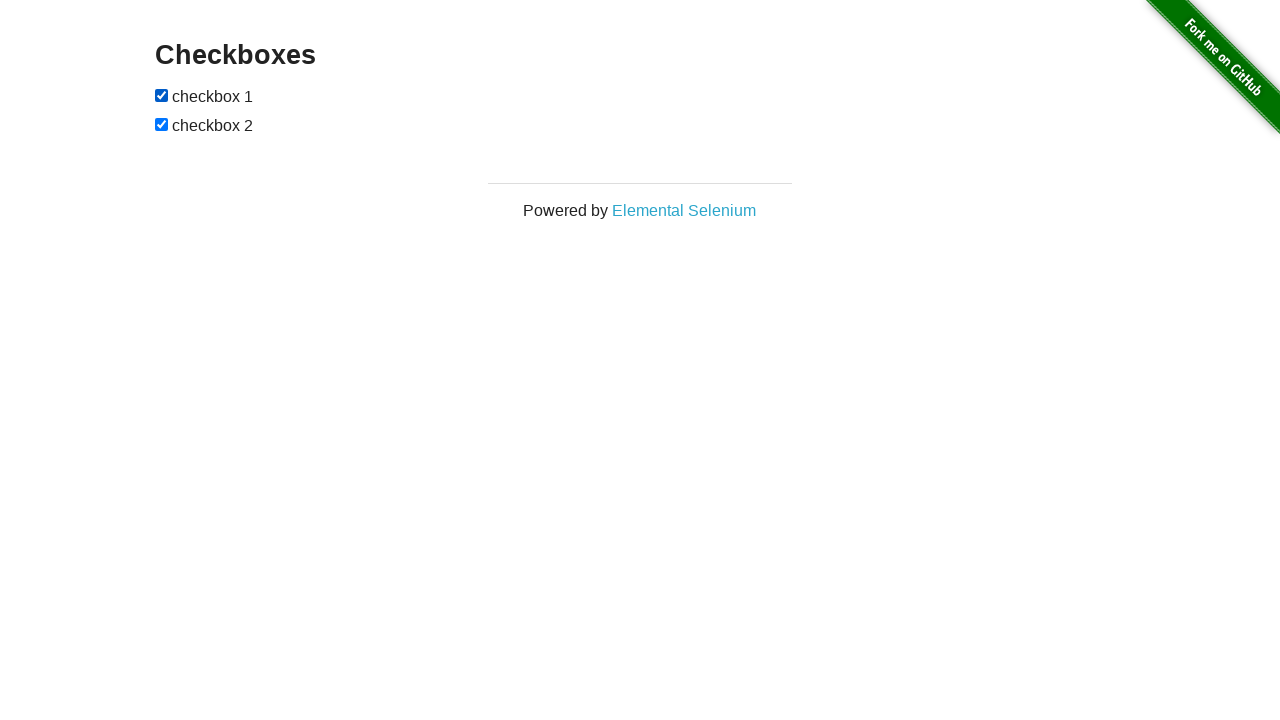

Right-clicked second checkbox at (162, 124) on (//input[@type='checkbox'])[2]
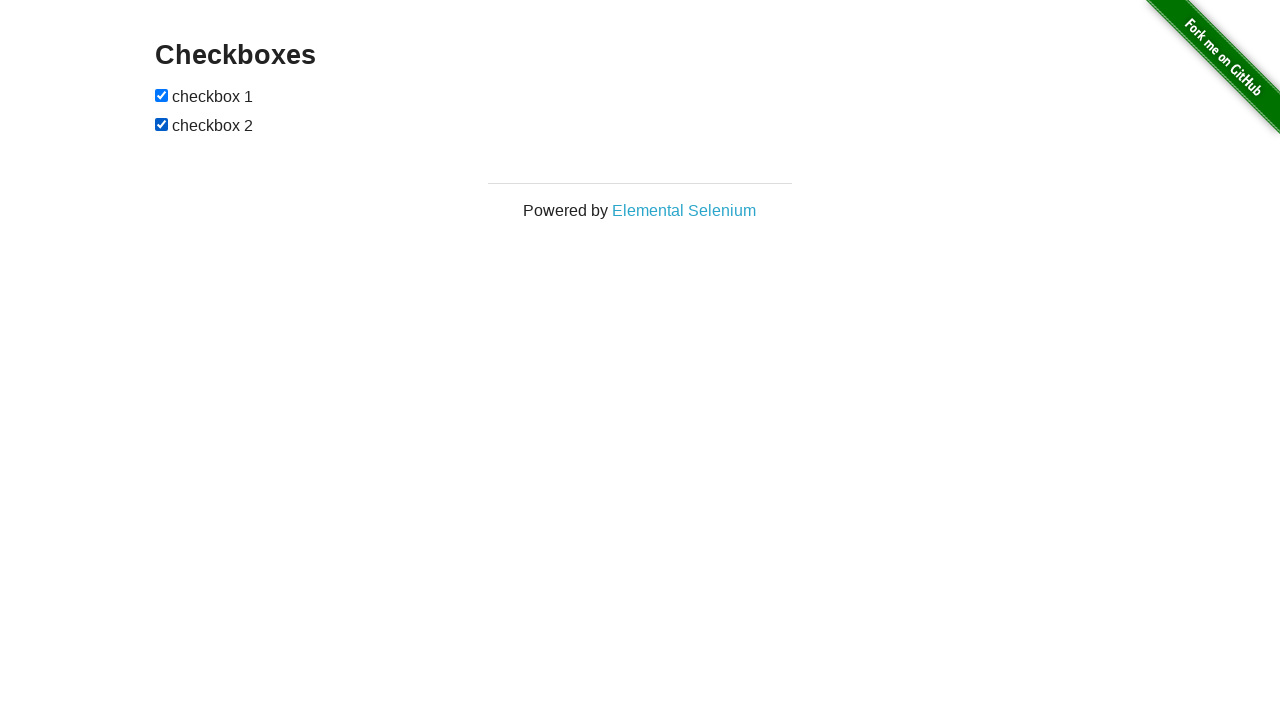

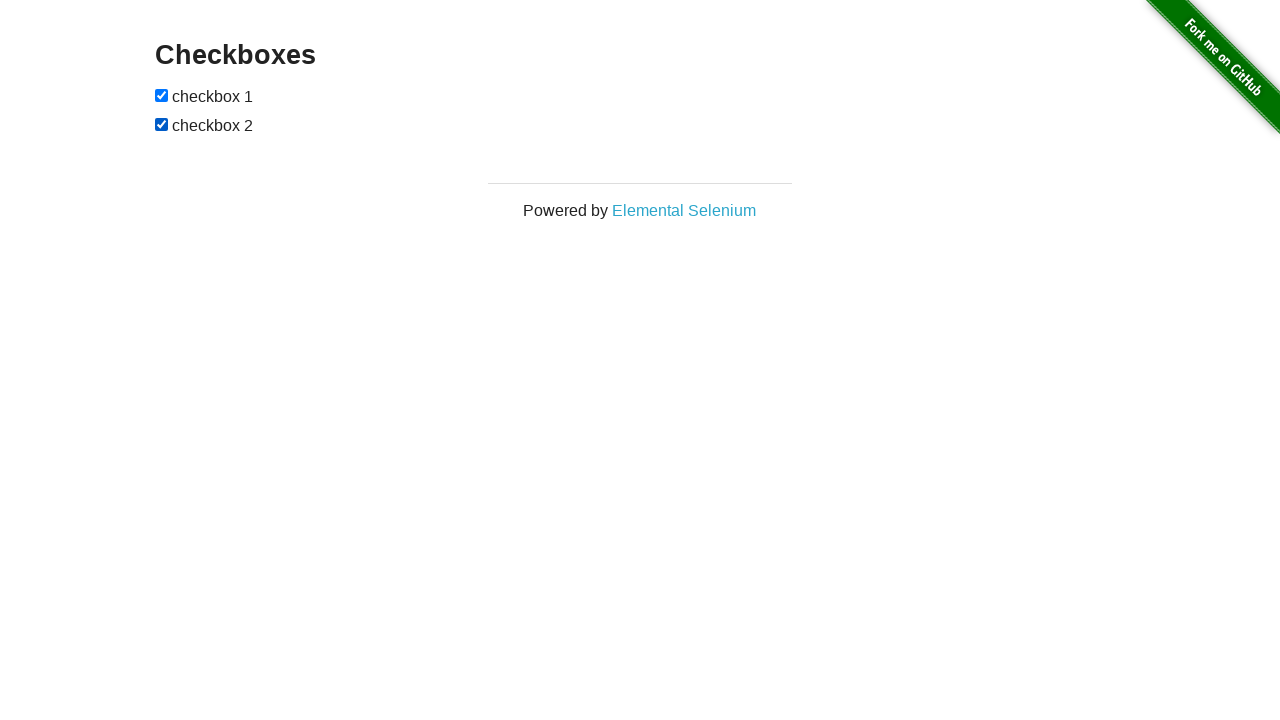